Tests that clicking the Signup/Login icon navigates to the login page

Starting URL: https://automationexercise.com/contact_us

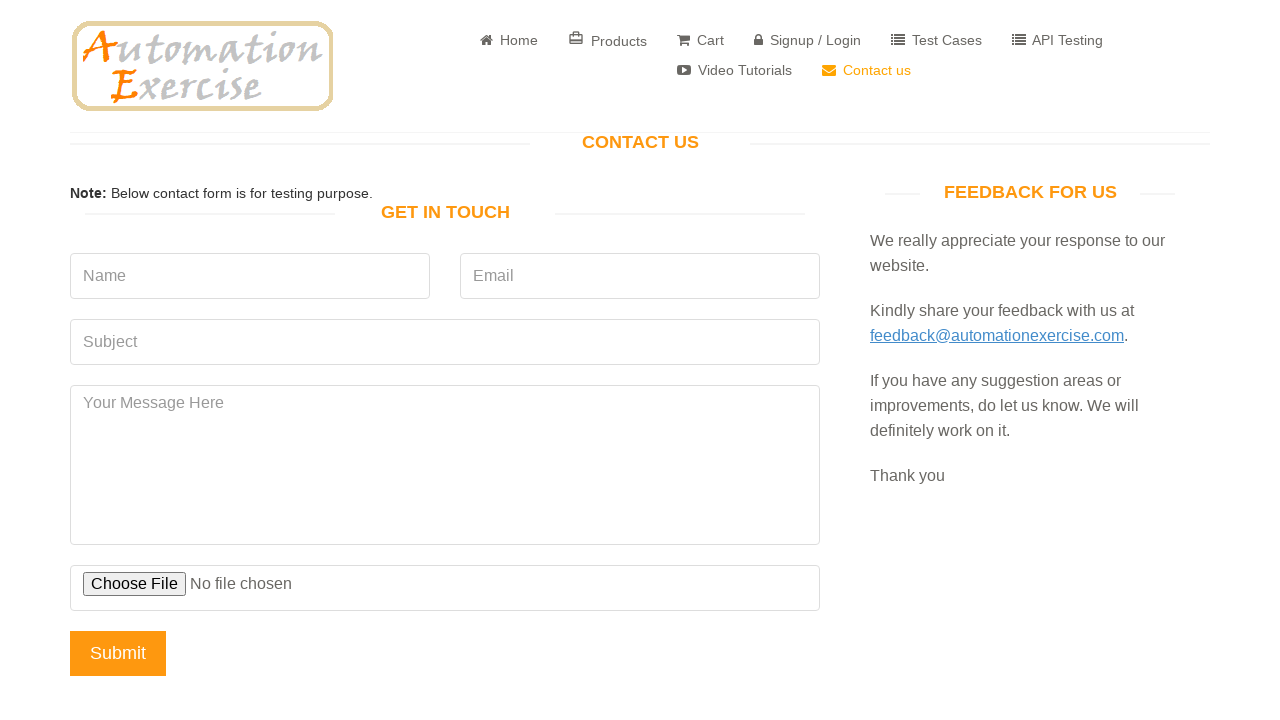

Clicked on Signup/Login link at (808, 40) on a:has-text('Signup')
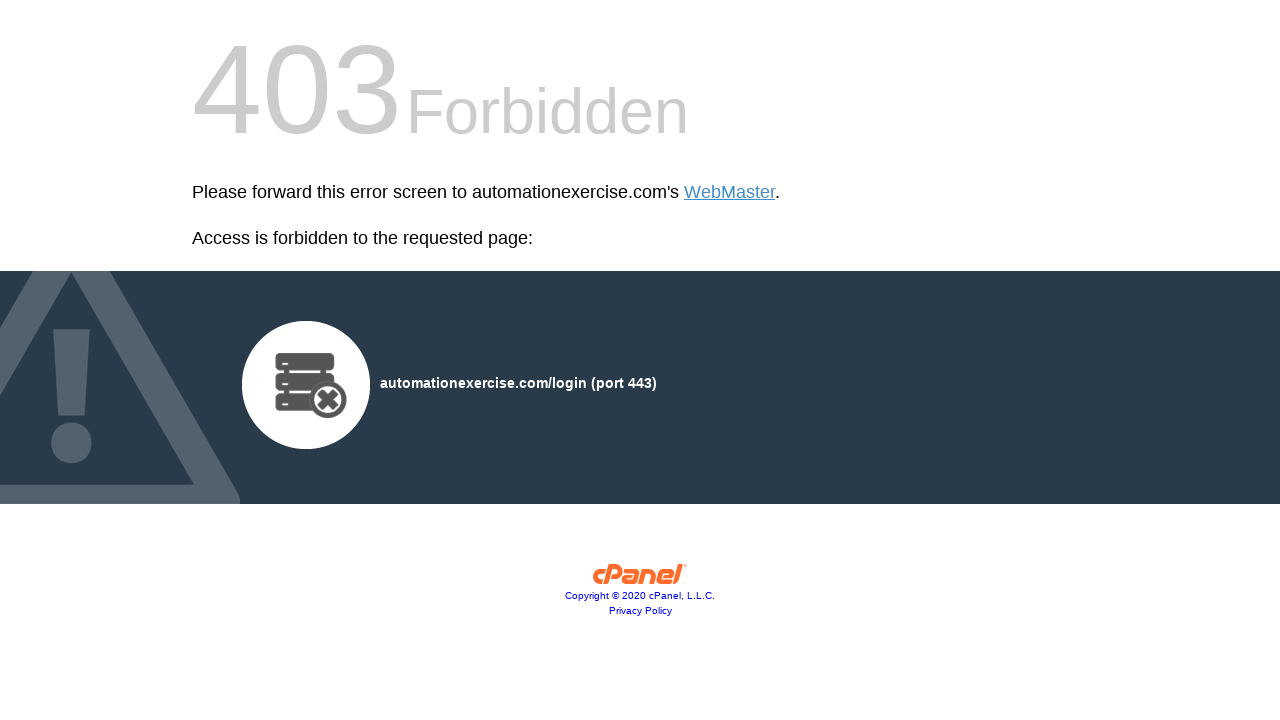

Verified navigation to login page
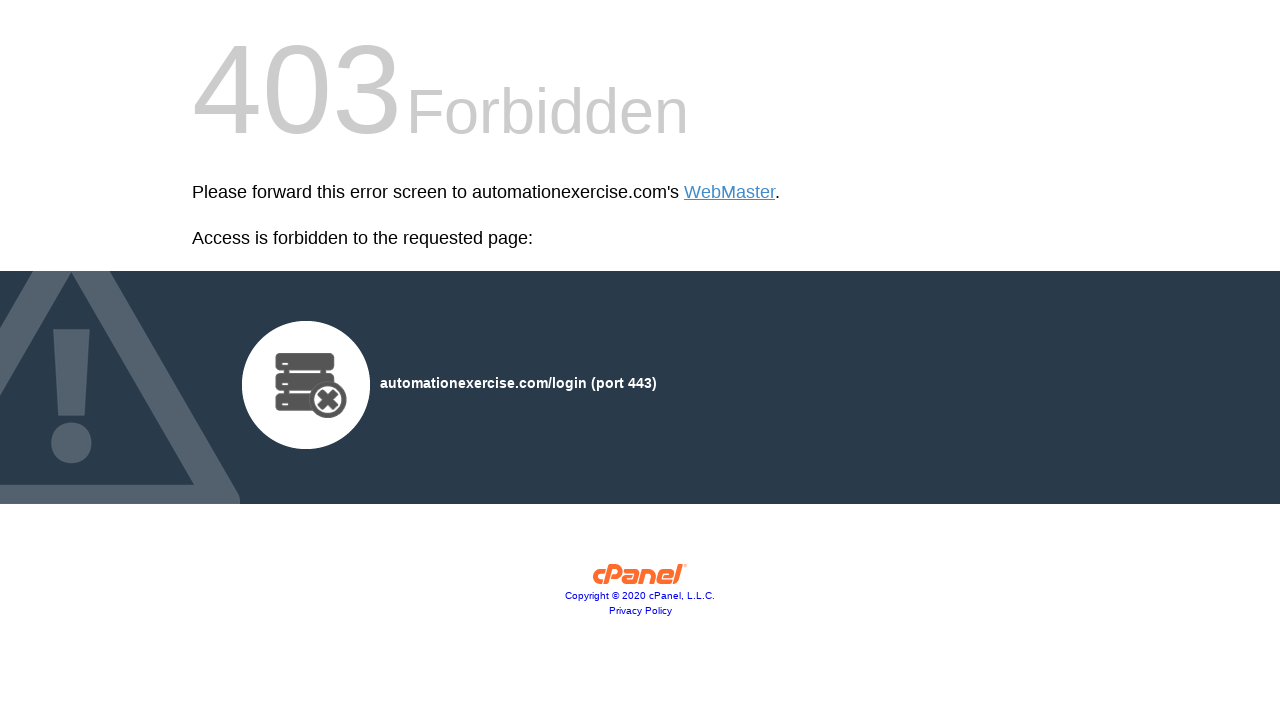

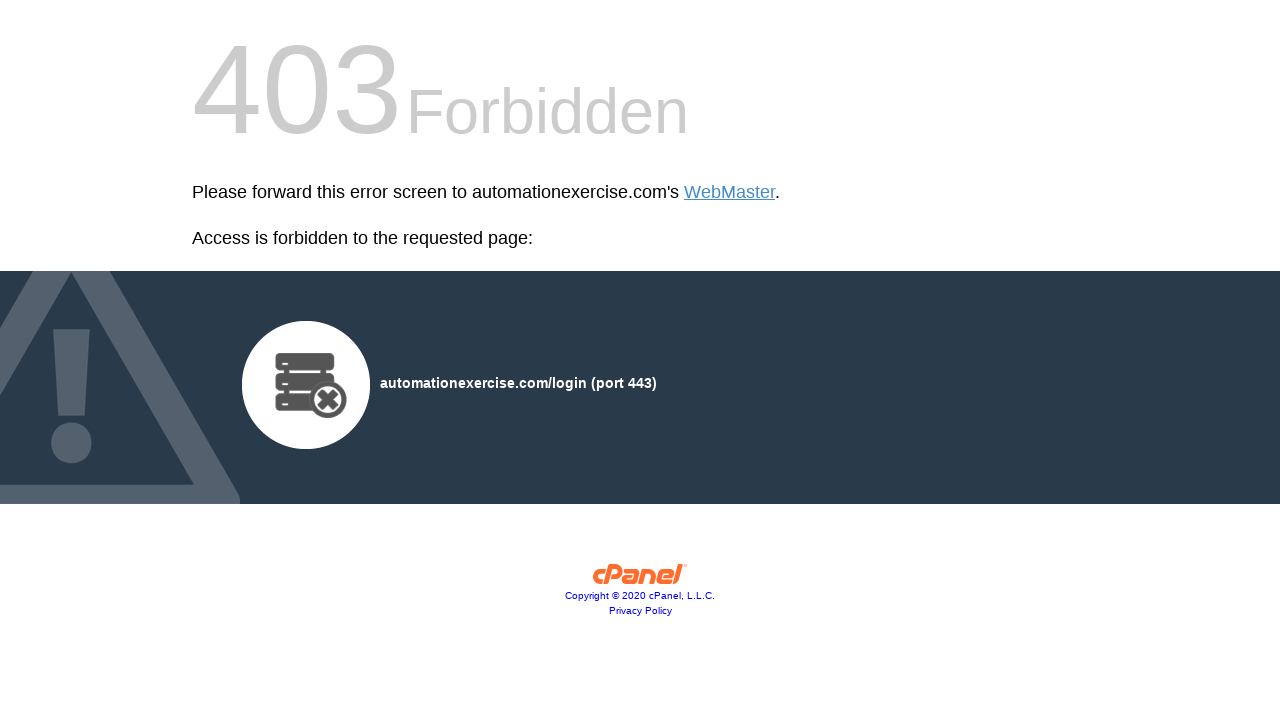